Tests that clicking a link opens a new browser window and verifies the new window contains the expected "New Window" heading

Starting URL: http://the-internet.herokuapp.com/windows

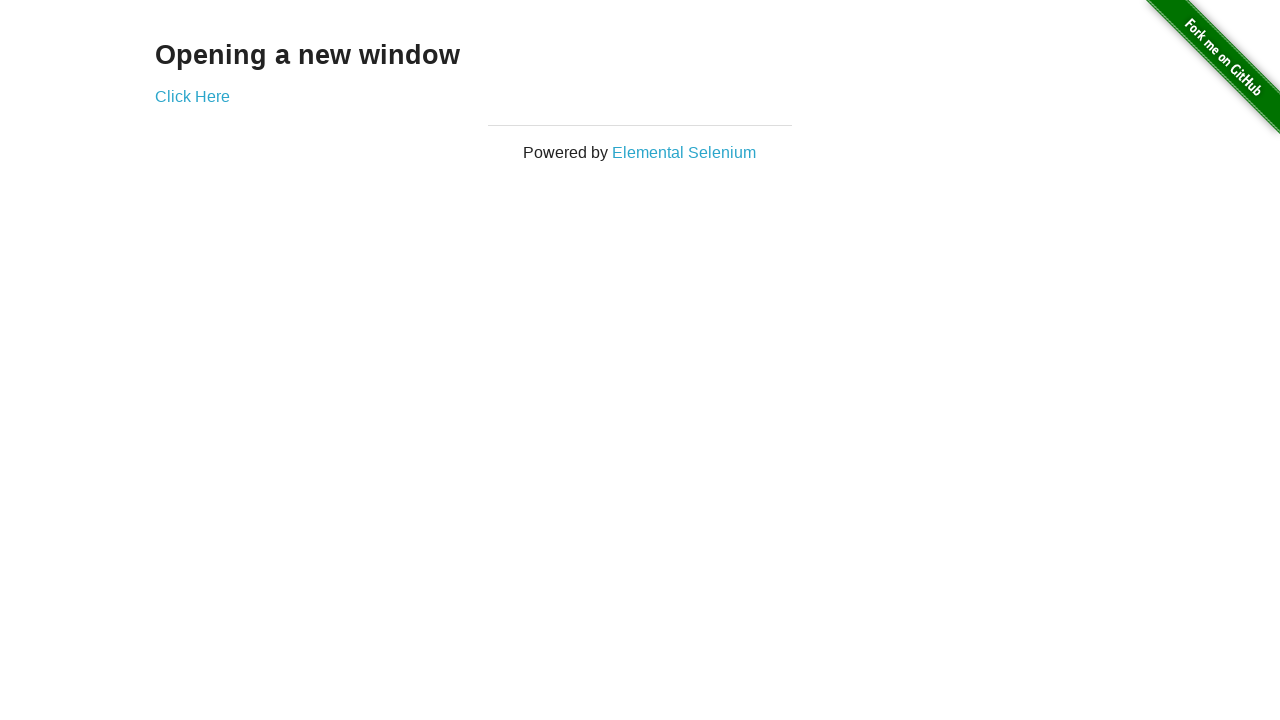

Clicked 'Click Here' link to open new window at (192, 96) on text=Click Here
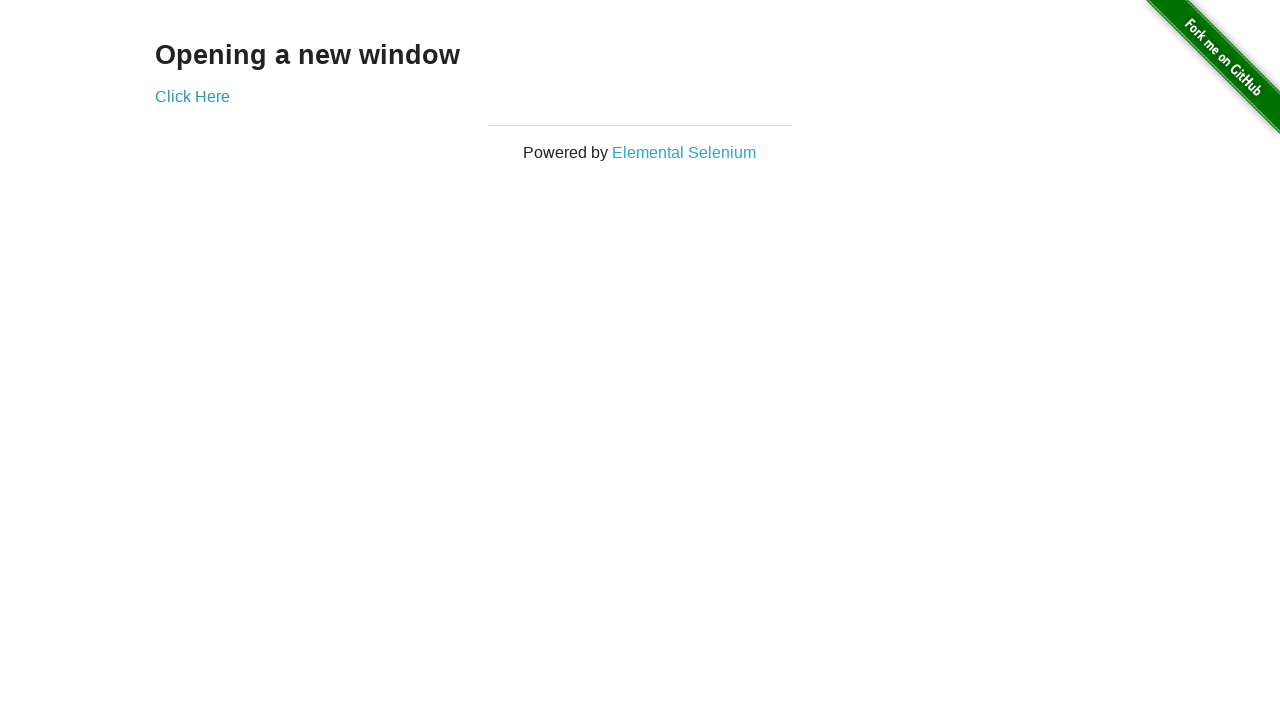

New window opened and switched to it
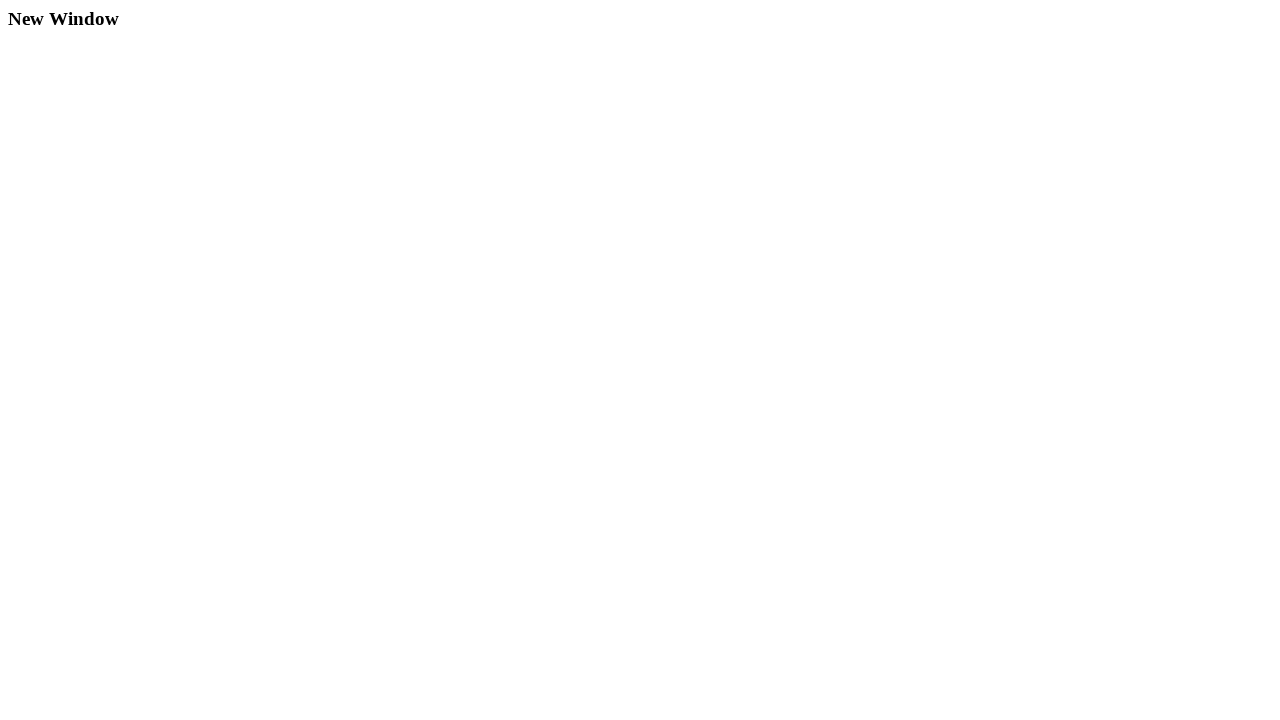

Waited for h3 heading to load in new window
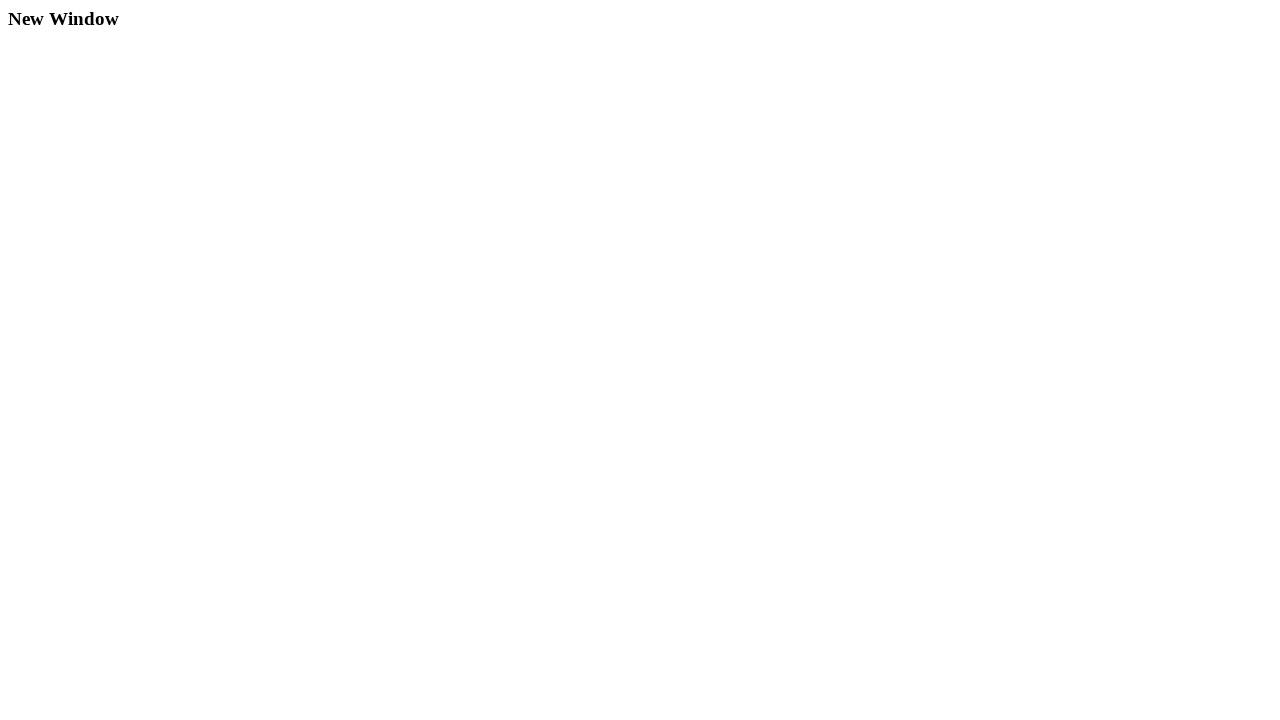

Verified 'New Window' heading text is present in new window
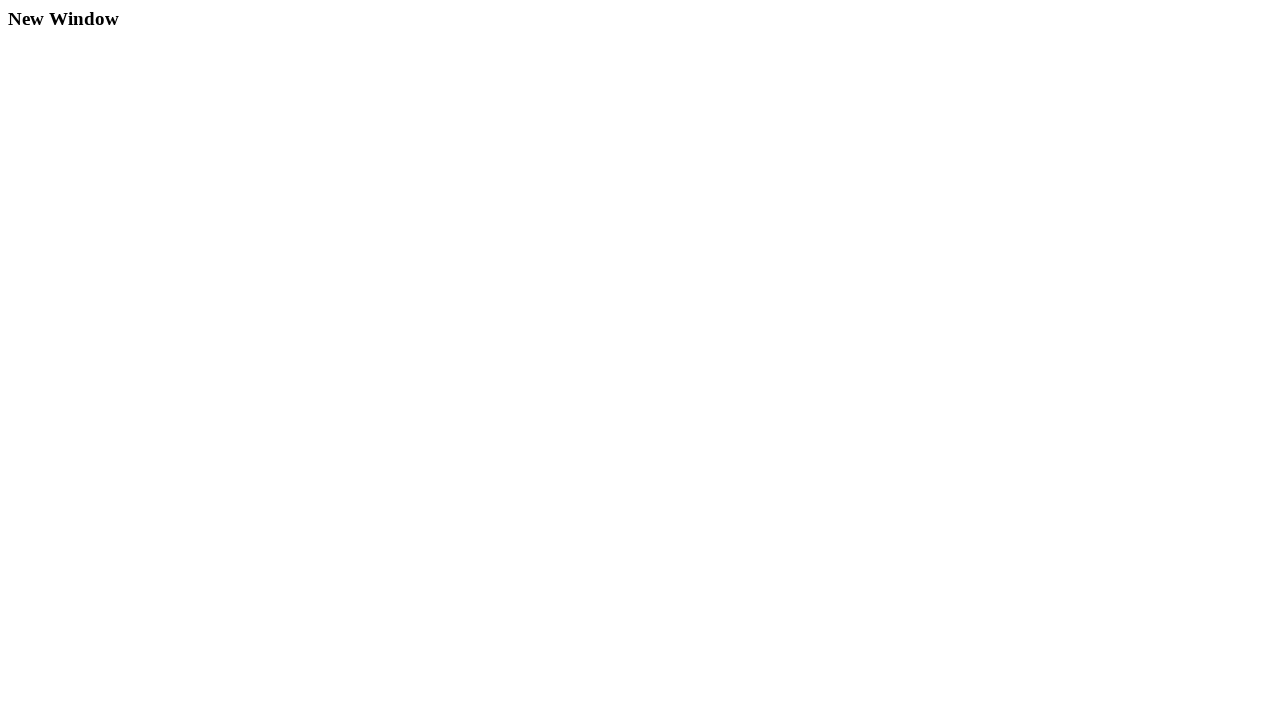

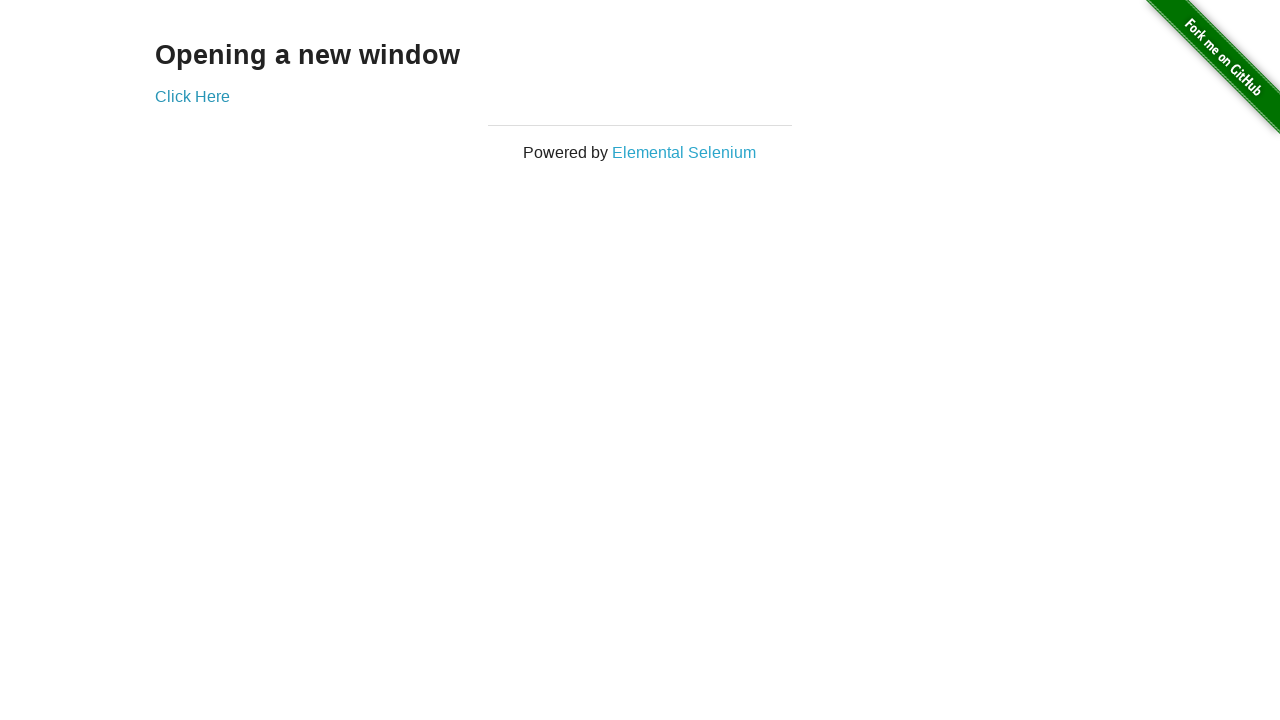